Tests the Automation Exercise website by verifying links exist on the homepage, clicking the Products link, and checking that a special offer element is displayed on the products page.

Starting URL: https://www.automationexercise.com/

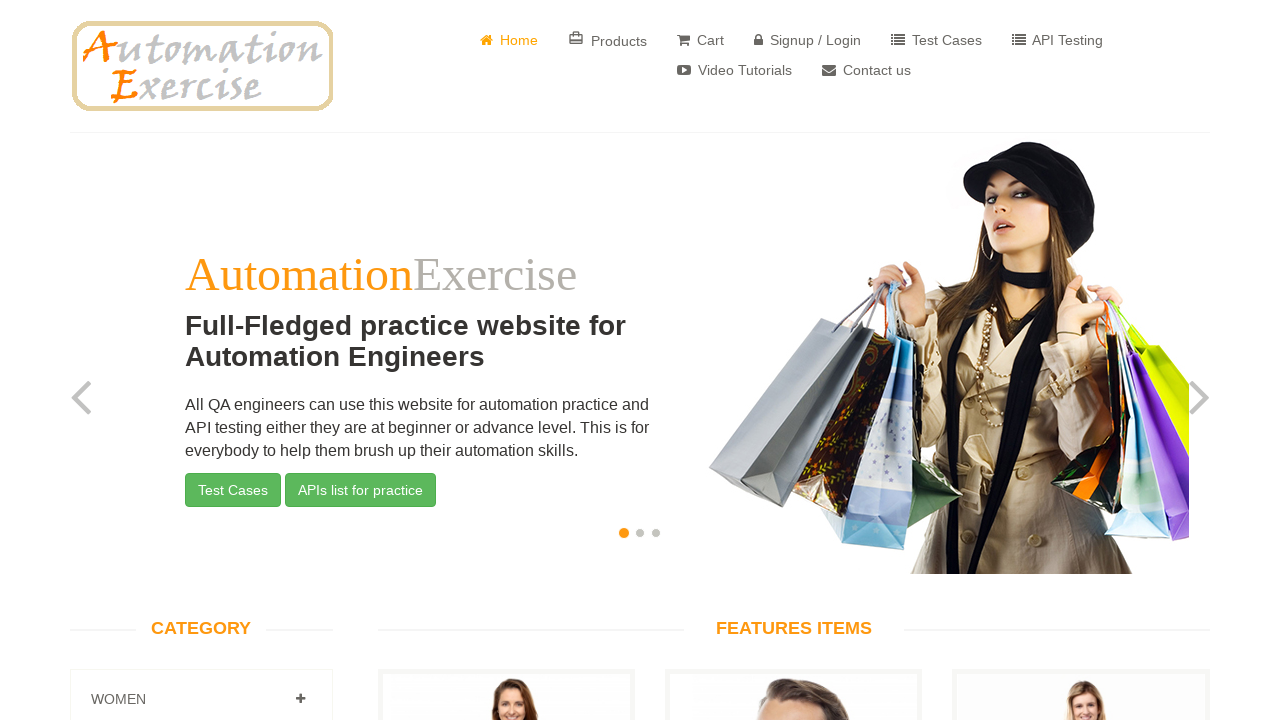

Waited for links to load on homepage
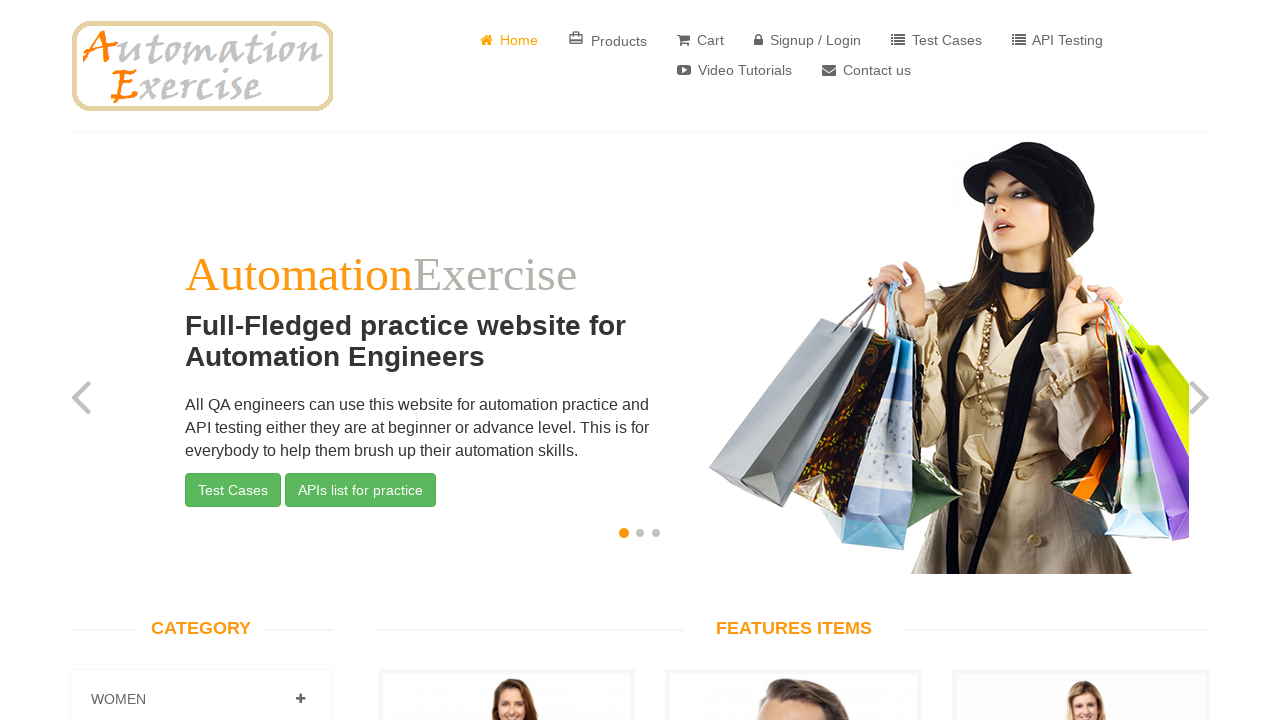

Clicked Products link at (608, 40) on a:has-text('Products')
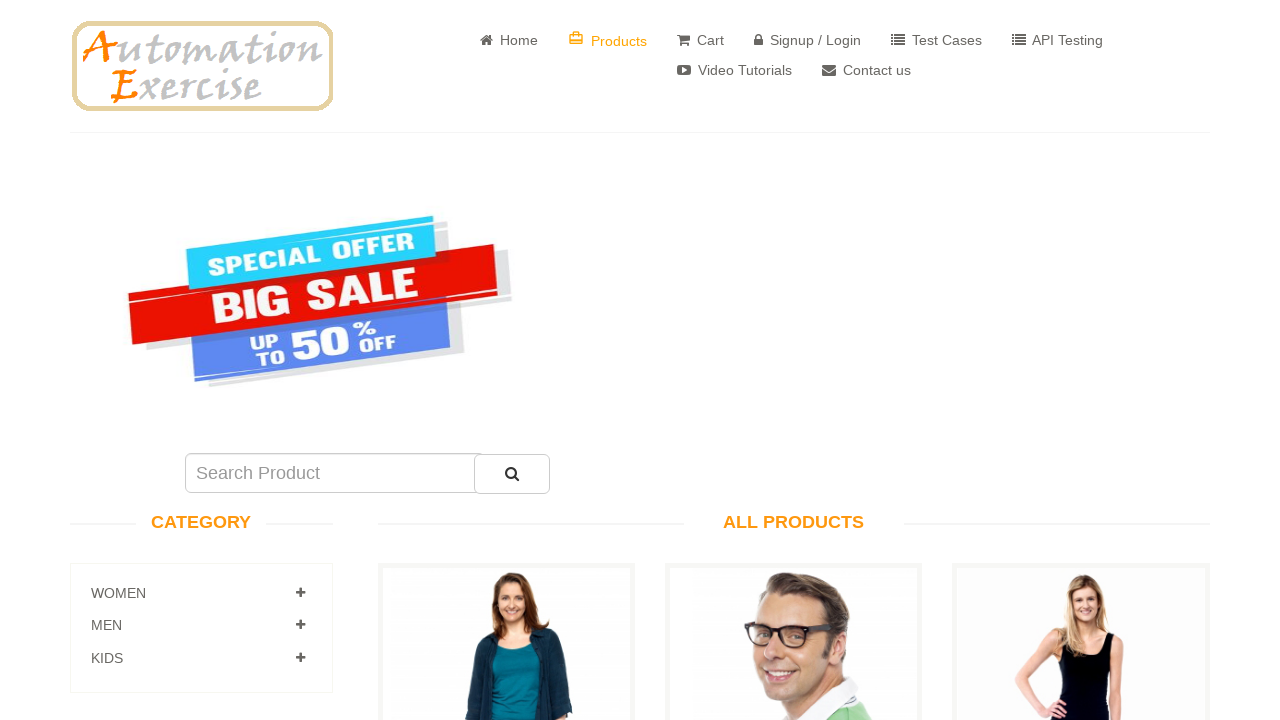

Special offer element is displayed on products page
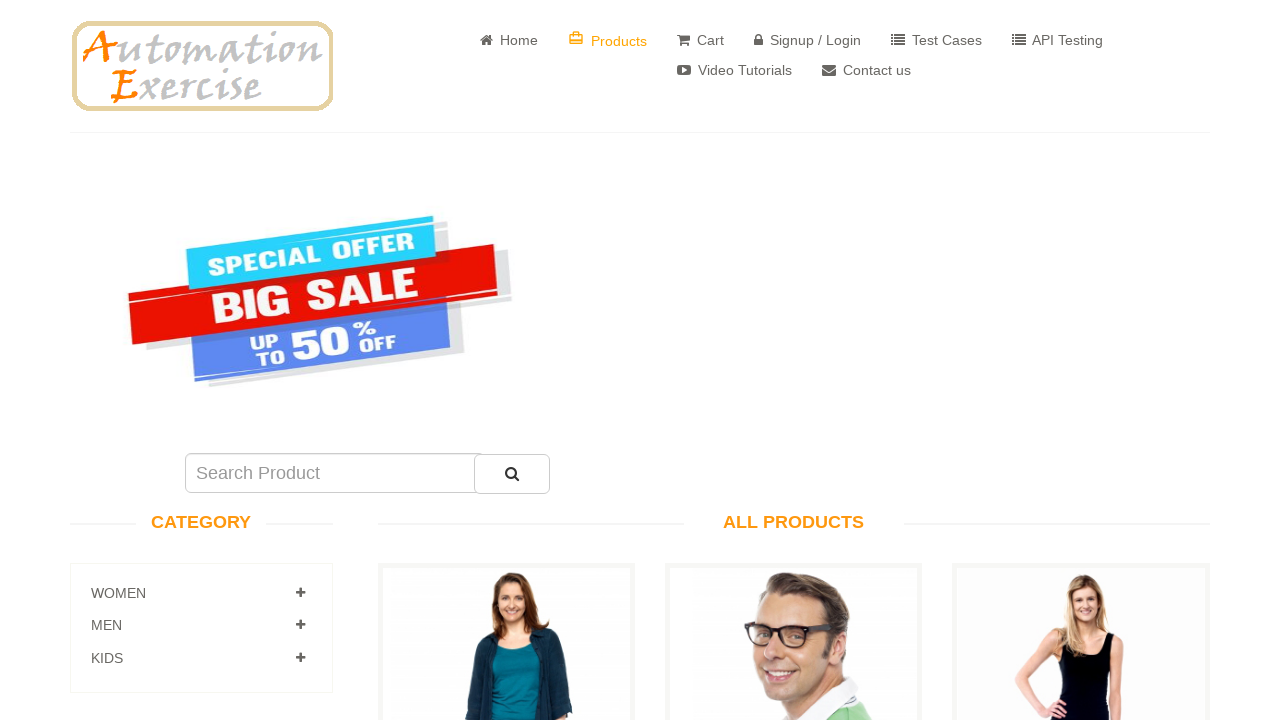

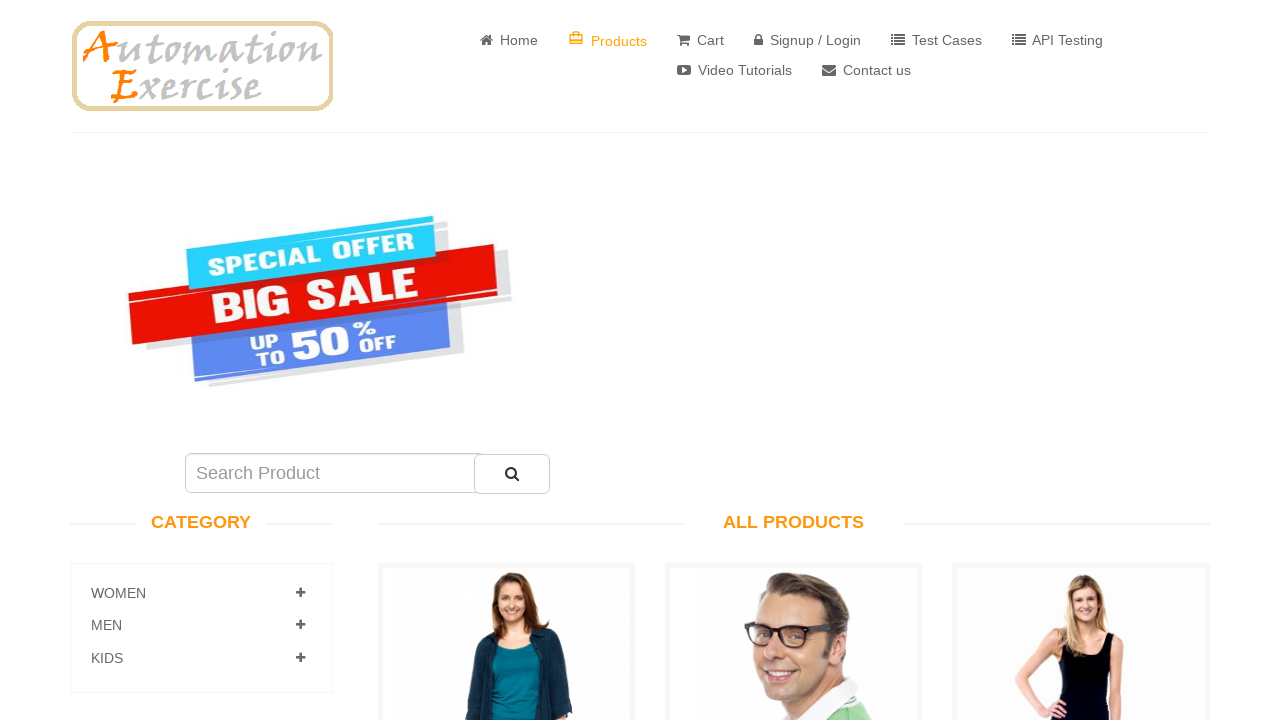